Tests that a todo item is removed if an empty text string is entered during edit

Starting URL: https://demo.playwright.dev/todomvc

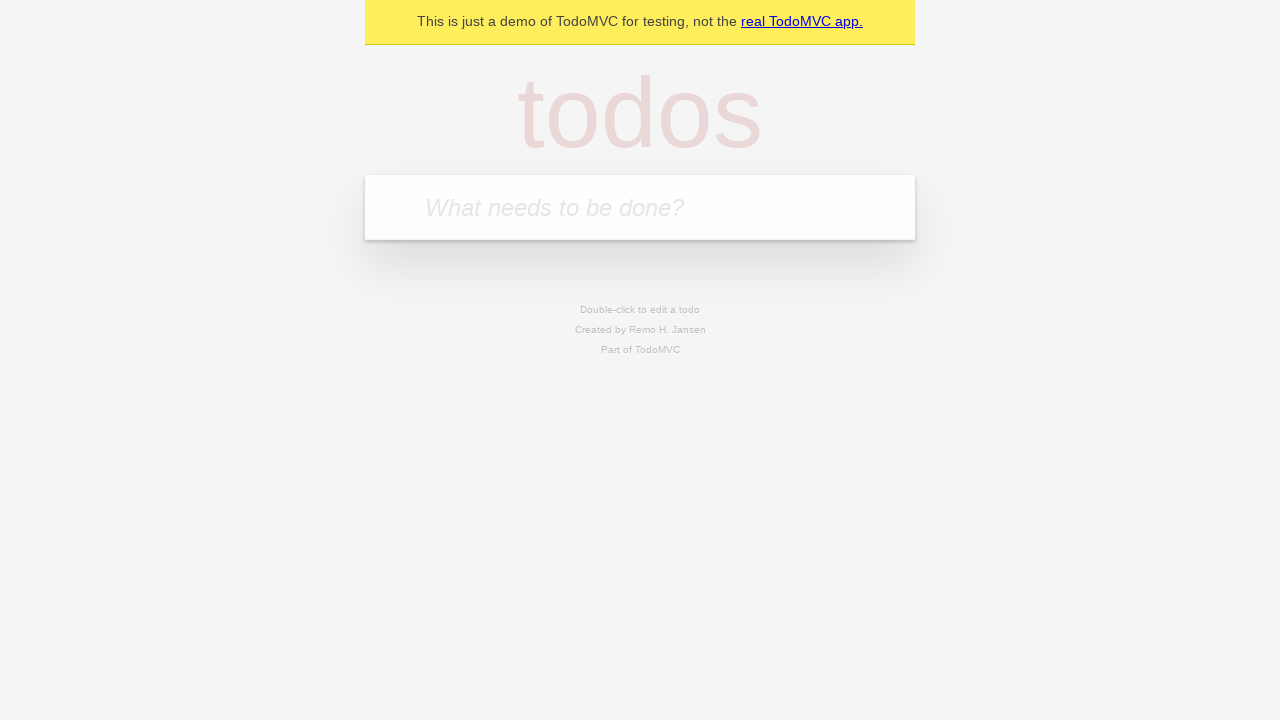

Filled todo input with 'buy some cheese' on internal:attr=[placeholder="What needs to be done?"i]
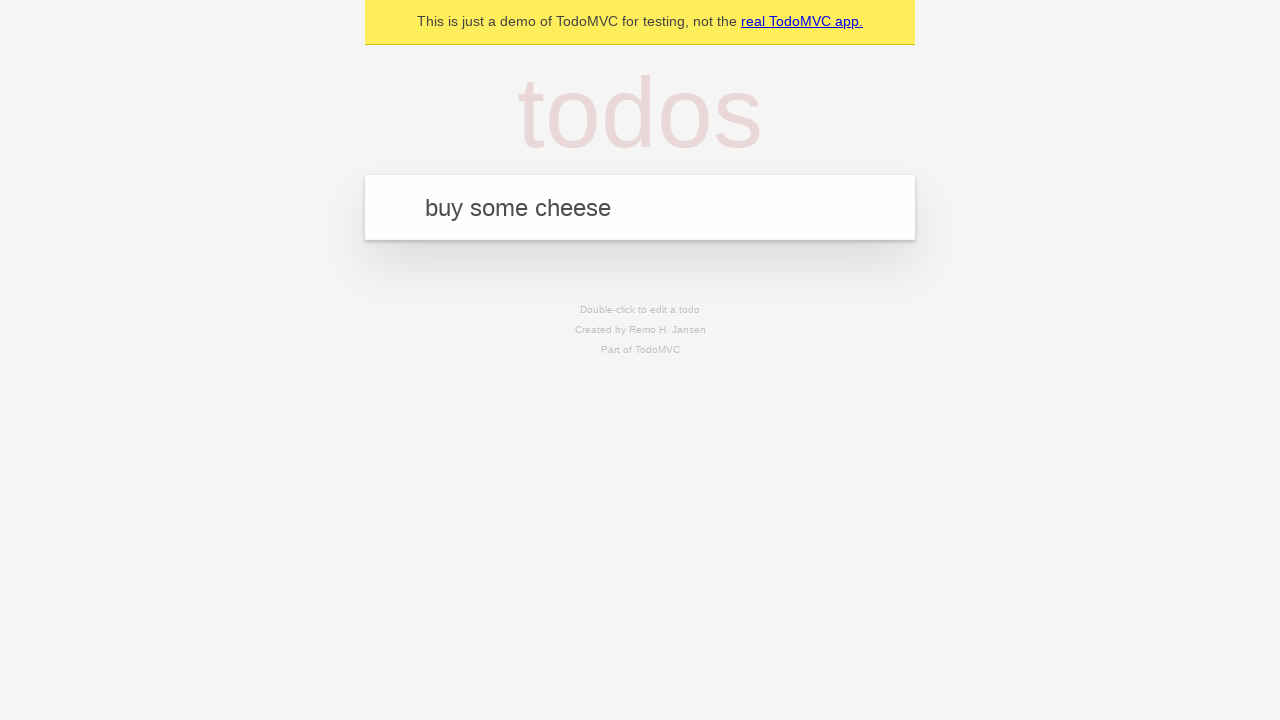

Pressed Enter to add first todo item on internal:attr=[placeholder="What needs to be done?"i]
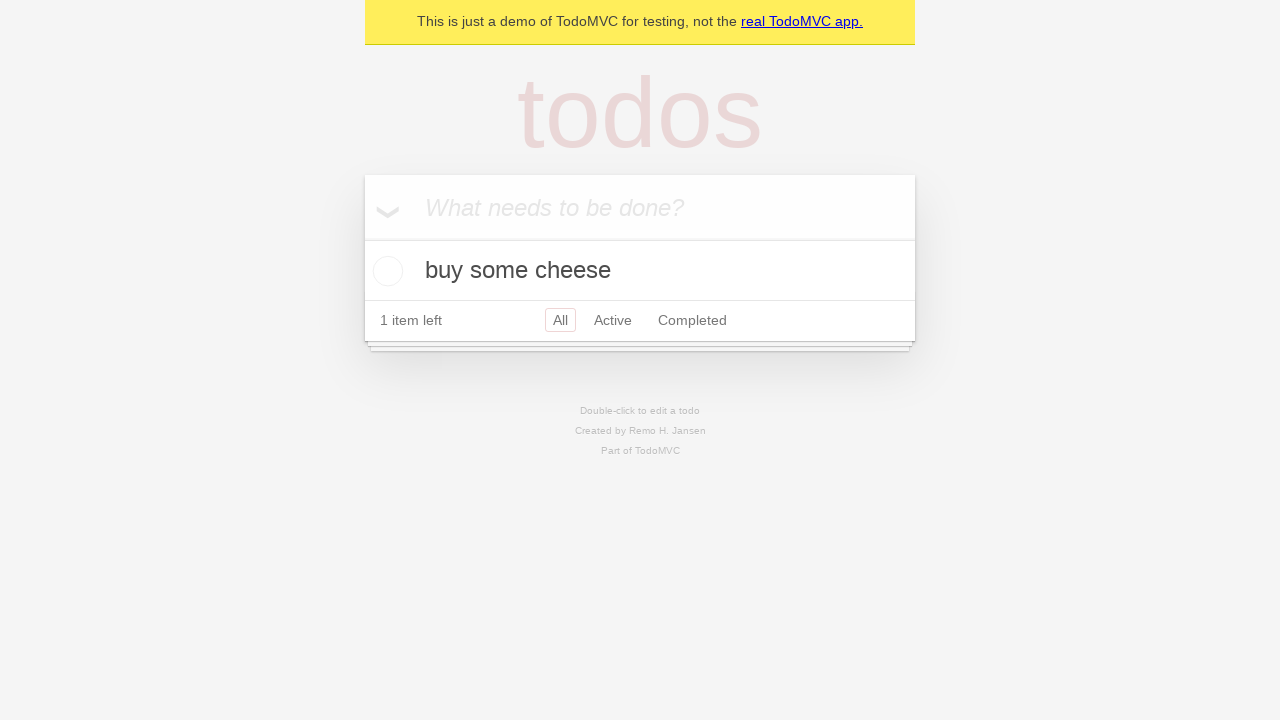

Filled todo input with 'feed the cat' on internal:attr=[placeholder="What needs to be done?"i]
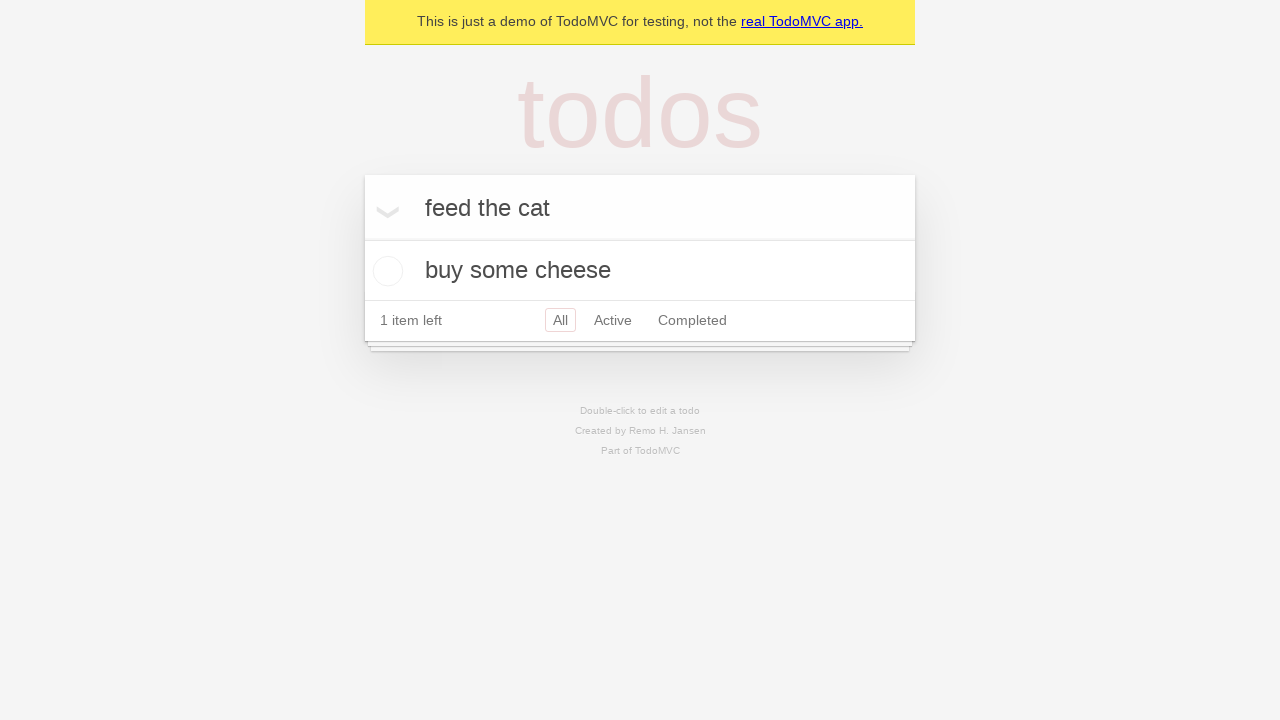

Pressed Enter to add second todo item on internal:attr=[placeholder="What needs to be done?"i]
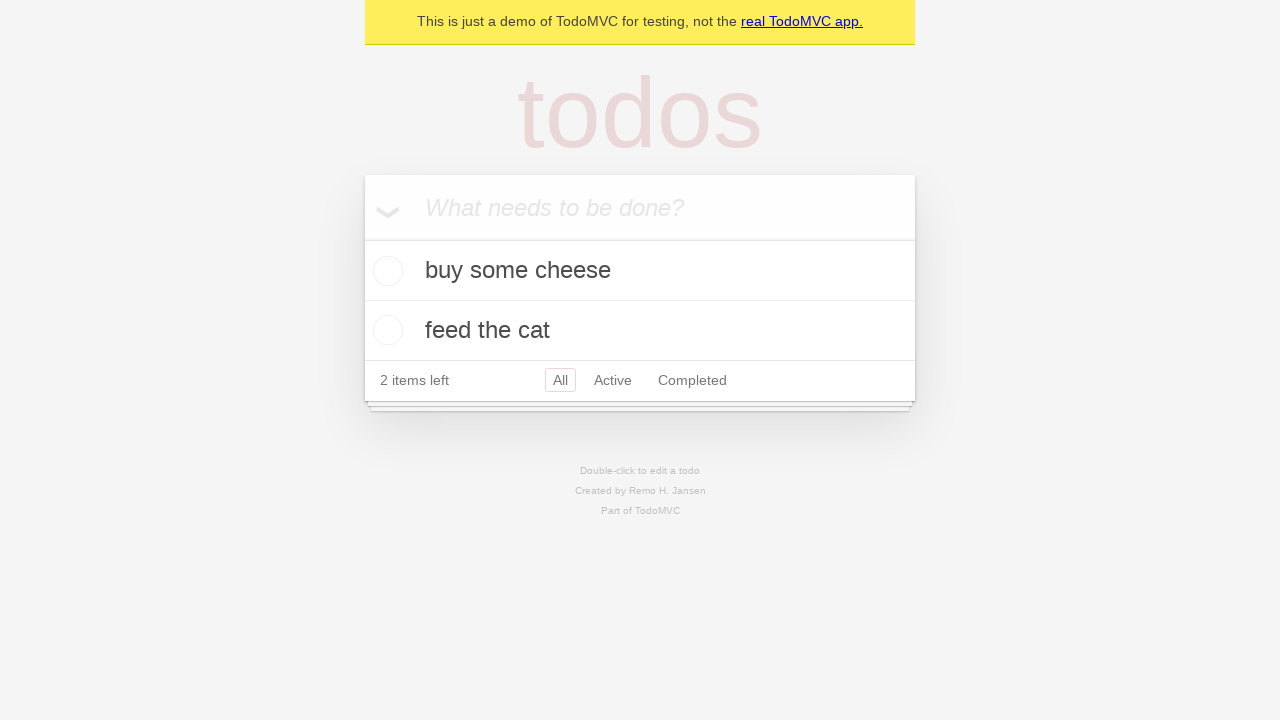

Filled todo input with 'book a doctors appointment' on internal:attr=[placeholder="What needs to be done?"i]
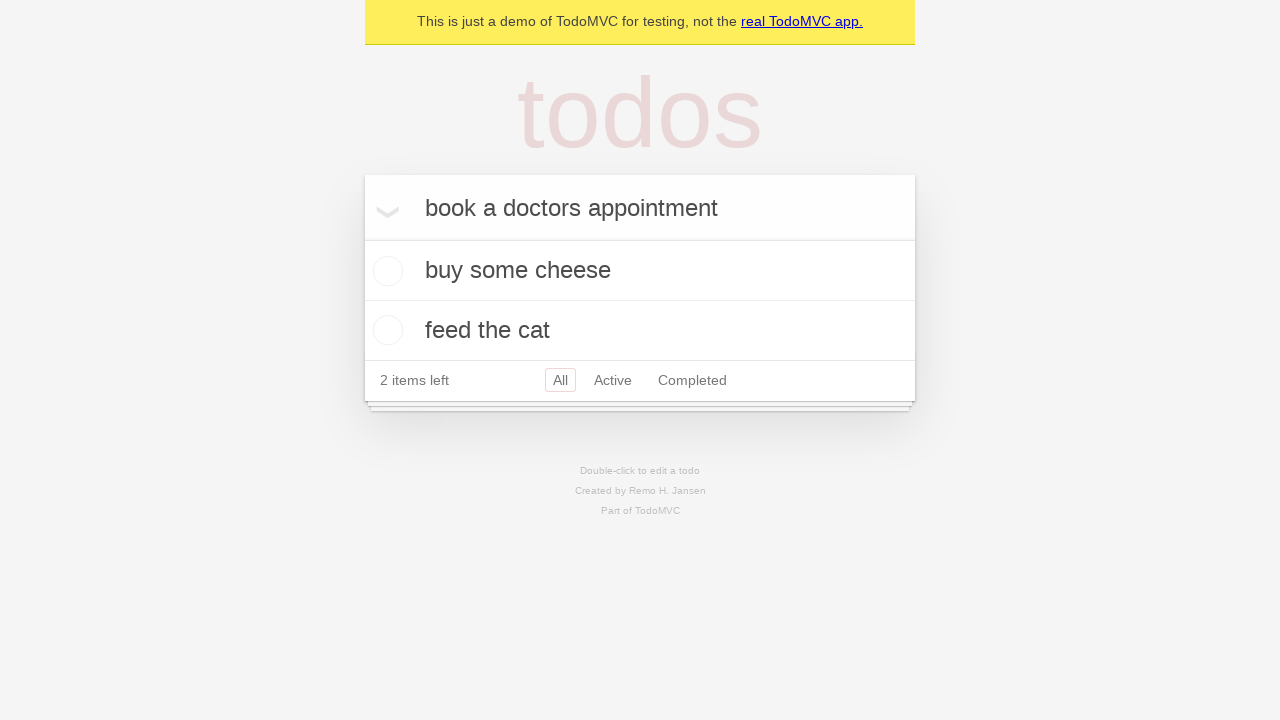

Pressed Enter to add third todo item on internal:attr=[placeholder="What needs to be done?"i]
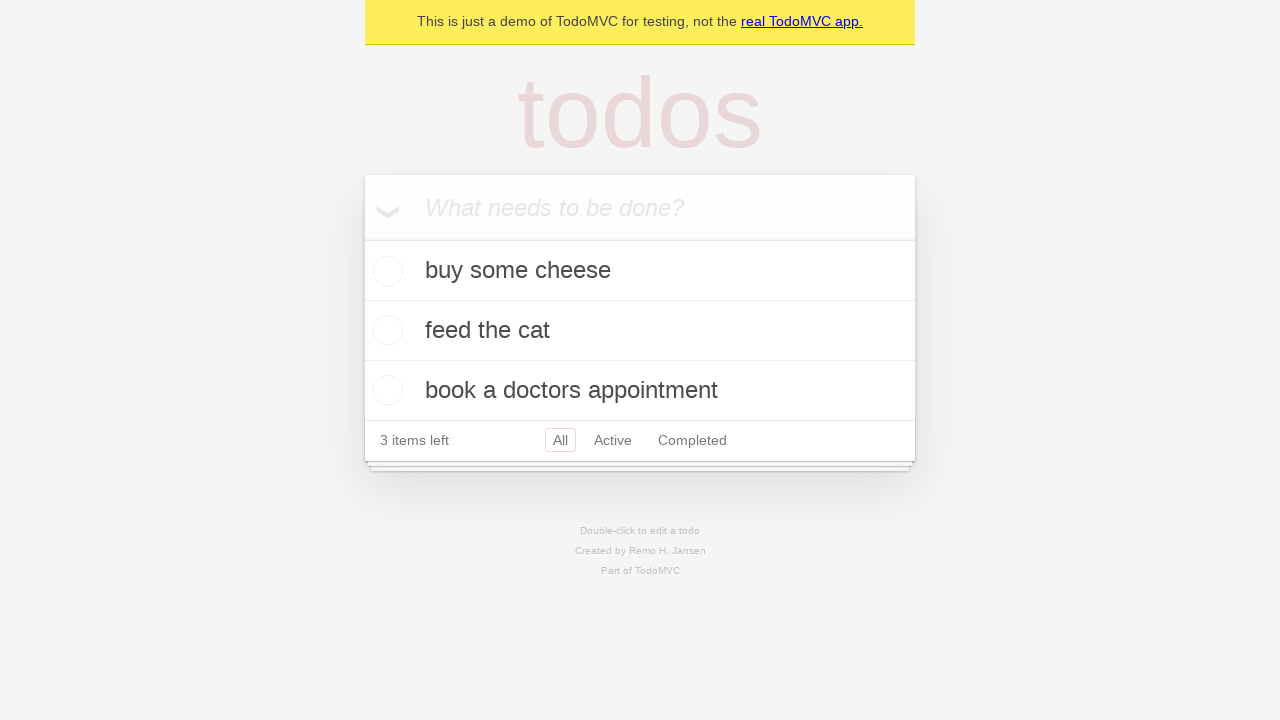

Double-clicked second todo item to enter edit mode at (640, 331) on internal:testid=[data-testid="todo-item"s] >> nth=1
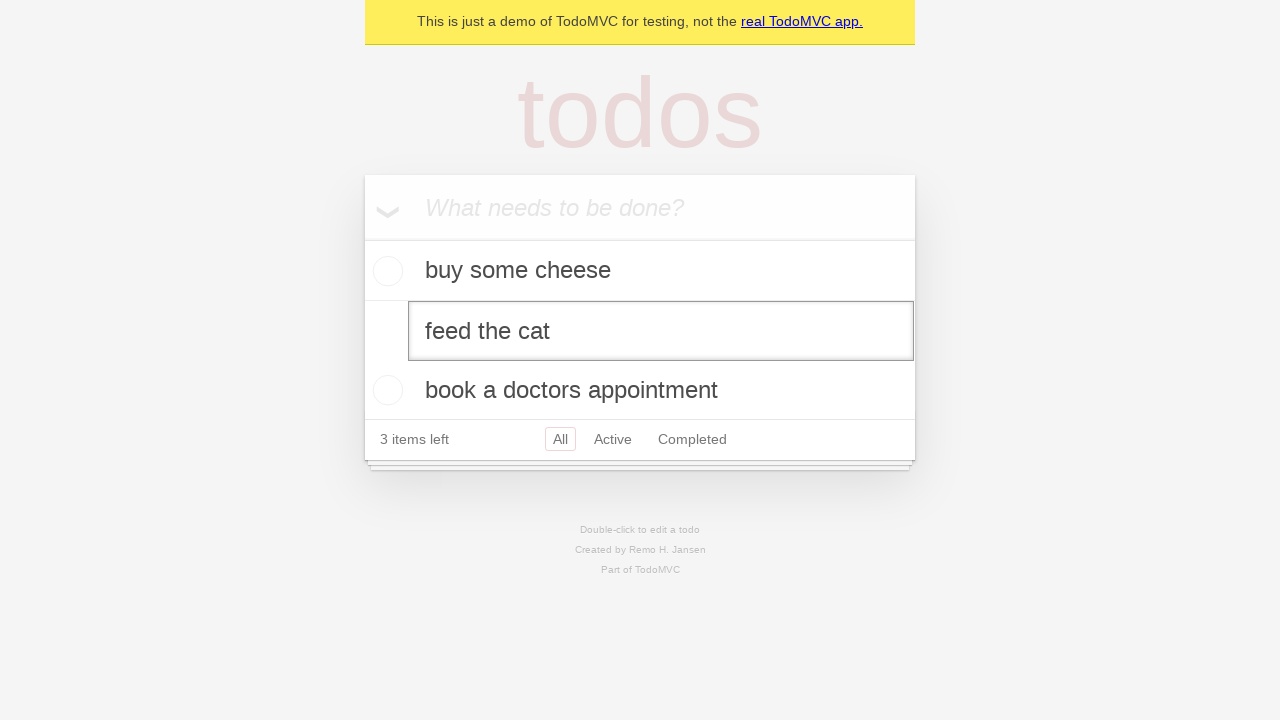

Cleared the text in the edit field by filling with empty string on internal:testid=[data-testid="todo-item"s] >> nth=1 >> internal:role=textbox[nam
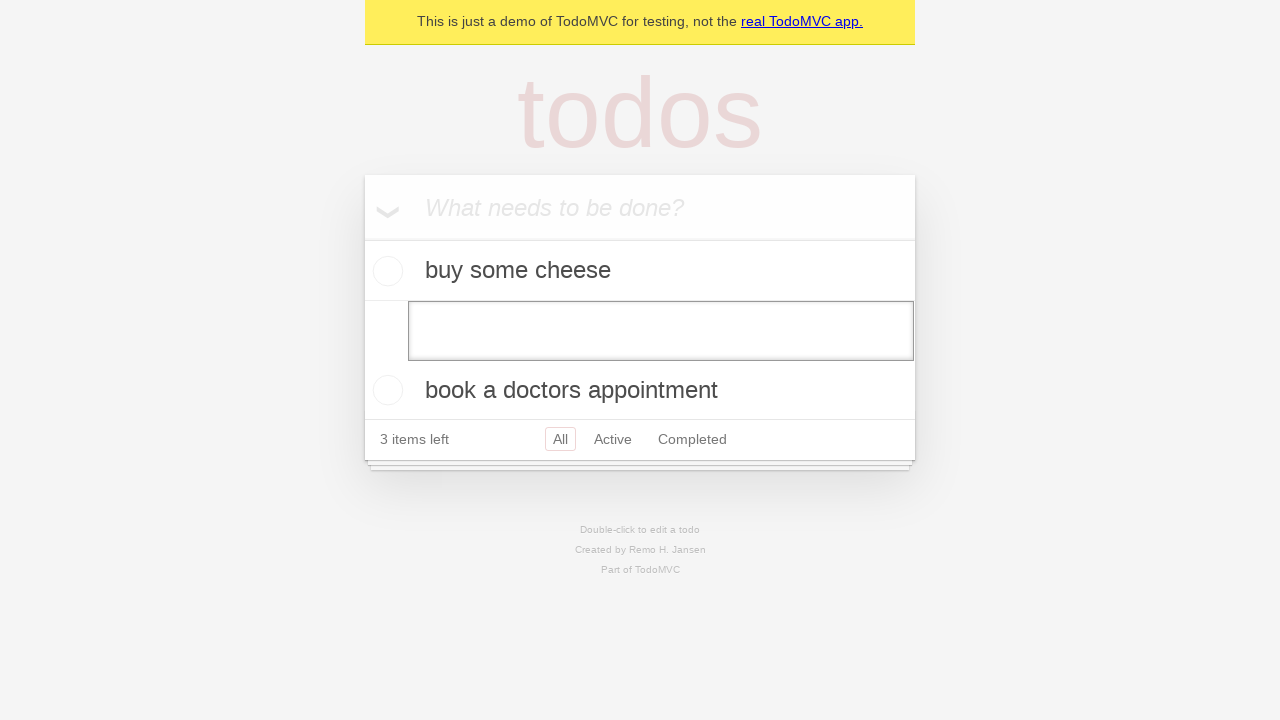

Pressed Enter to save empty text, which should remove the todo item on internal:testid=[data-testid="todo-item"s] >> nth=1 >> internal:role=textbox[nam
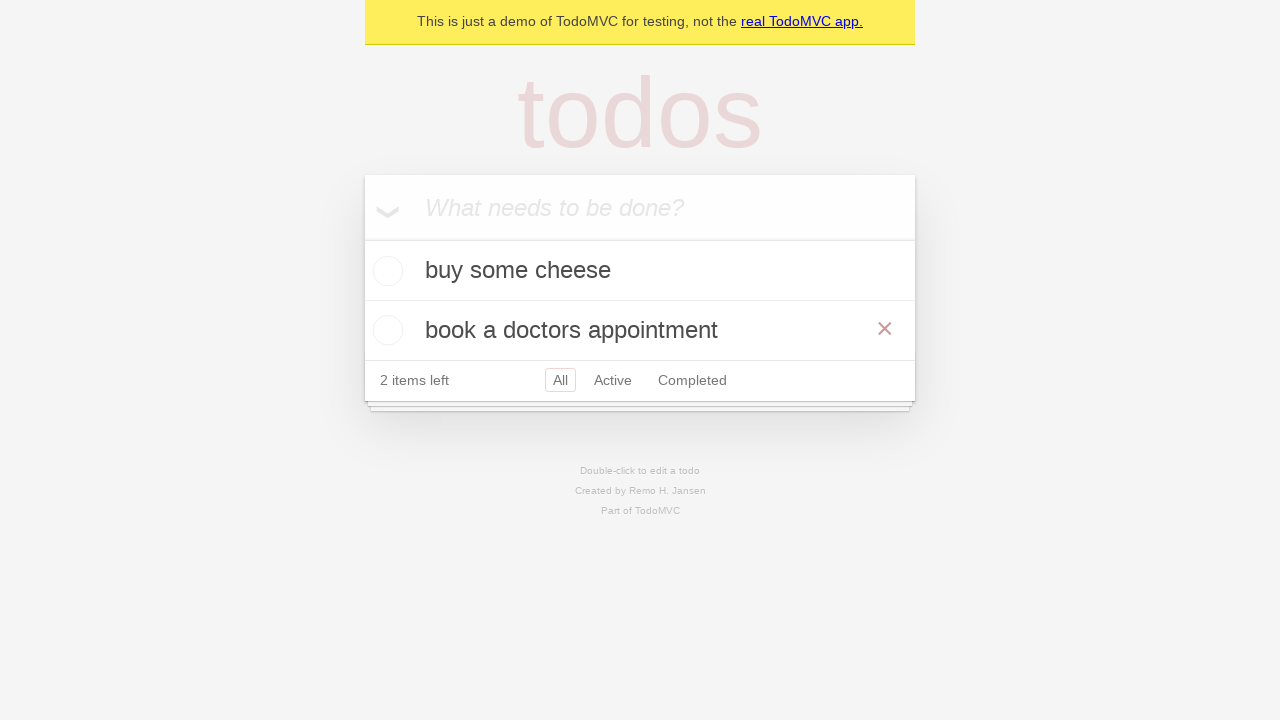

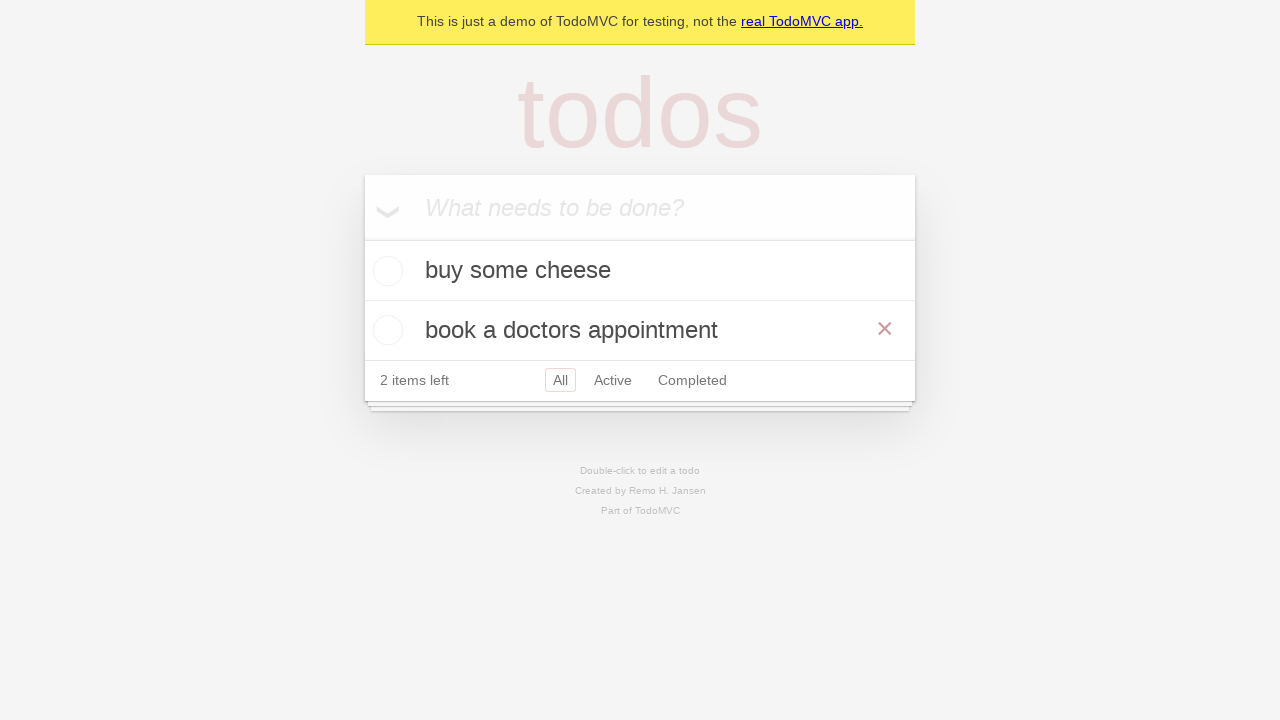